Navigates to the Time and Date world clock page and verifies that table rows and columns are present on the page.

Starting URL: https://www.timeanddate.com/worldclock/

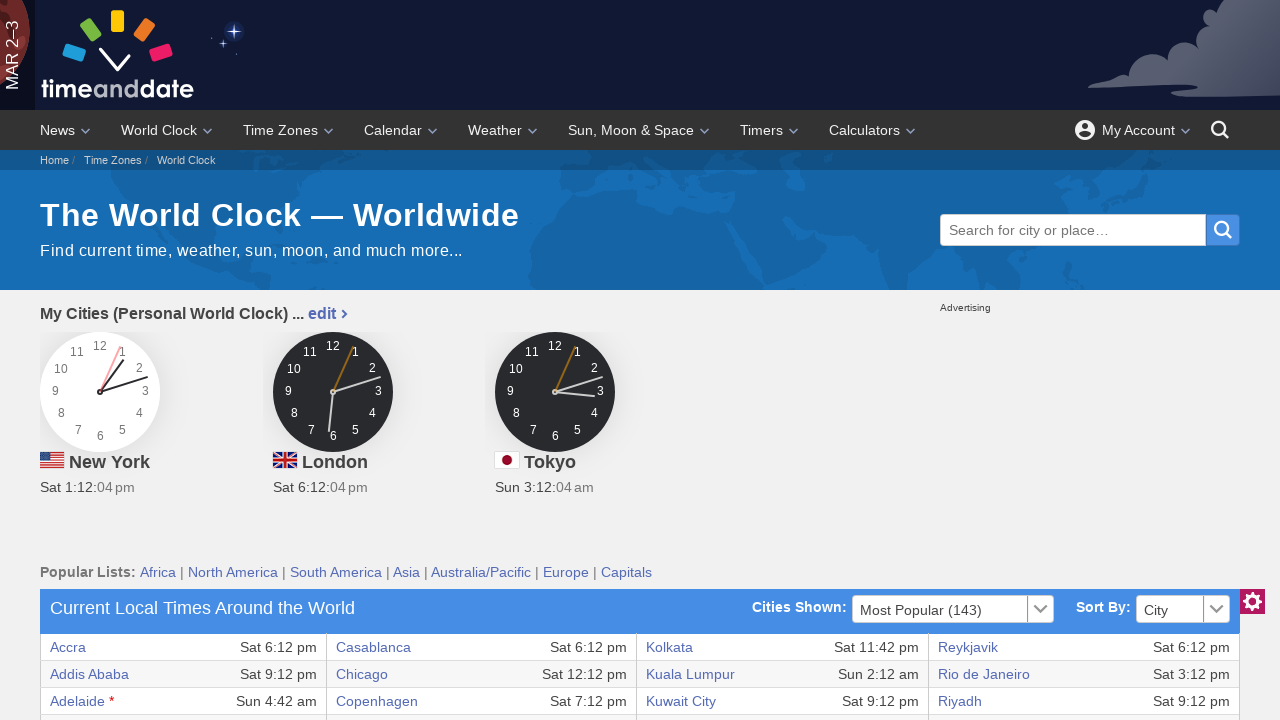

Navigated to Time and Date world clock page
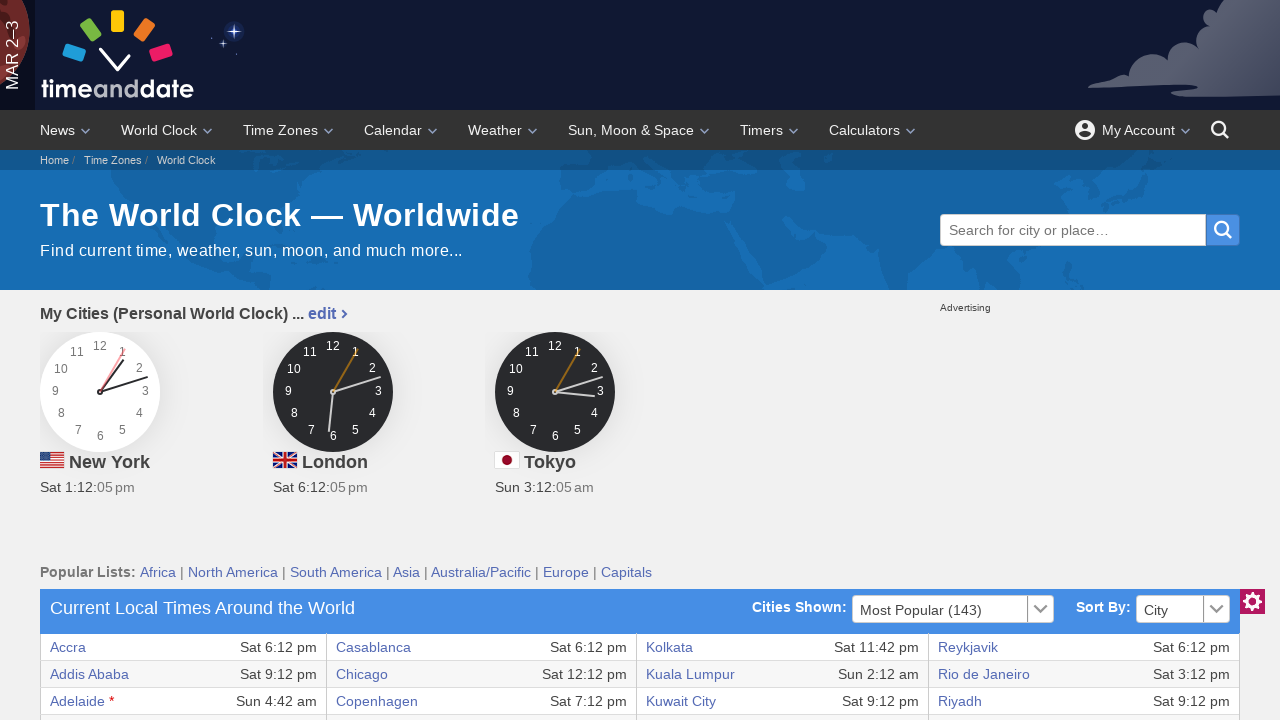

Table rows loaded on the page
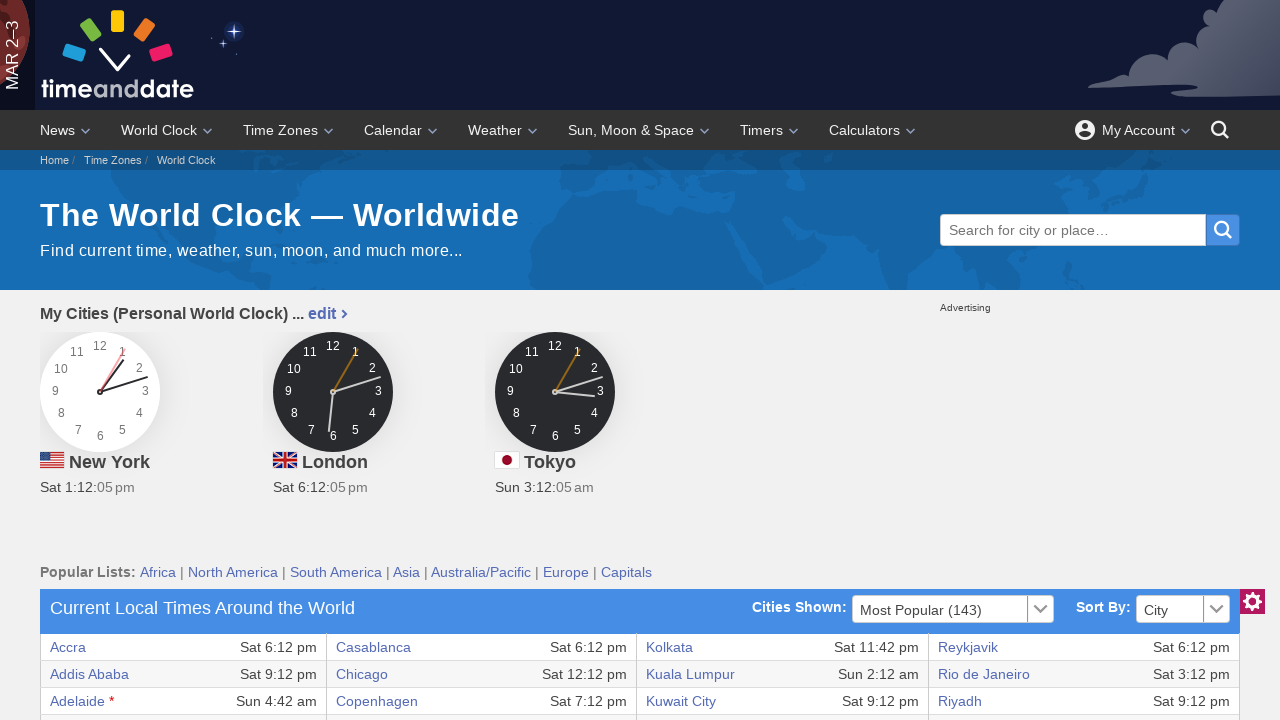

Table cells (columns) loaded on the page
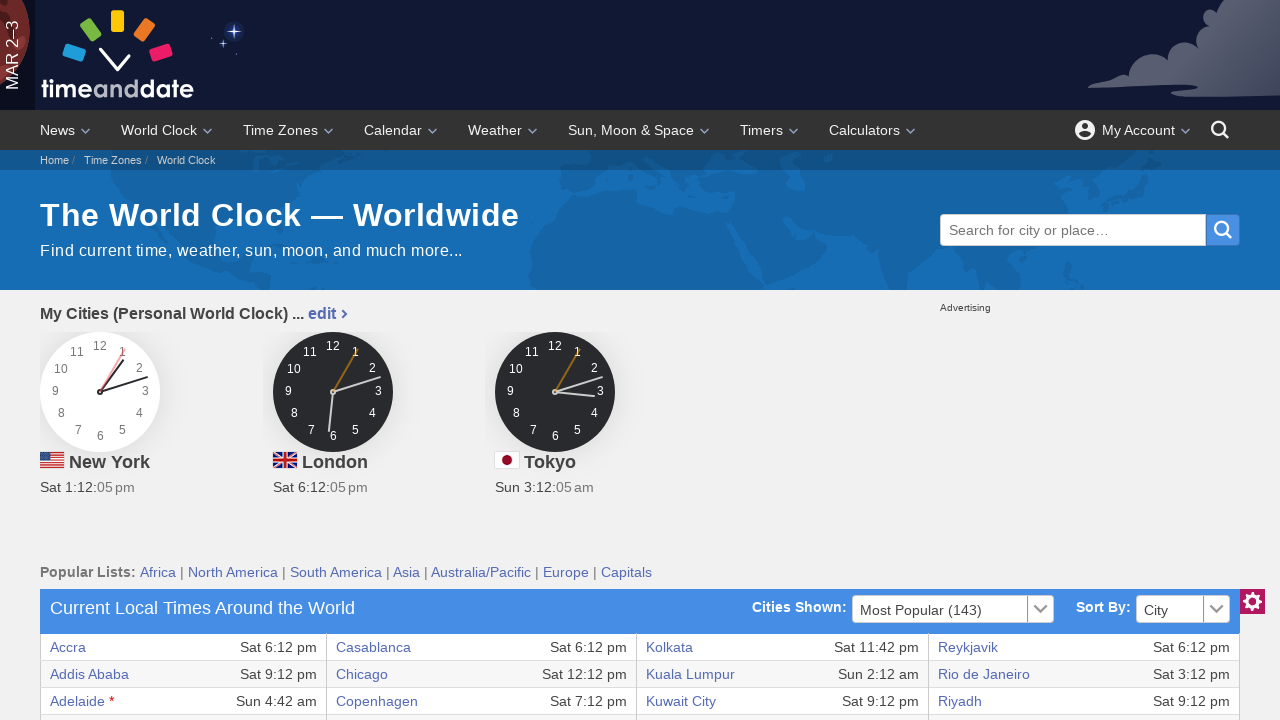

Located all table row elements
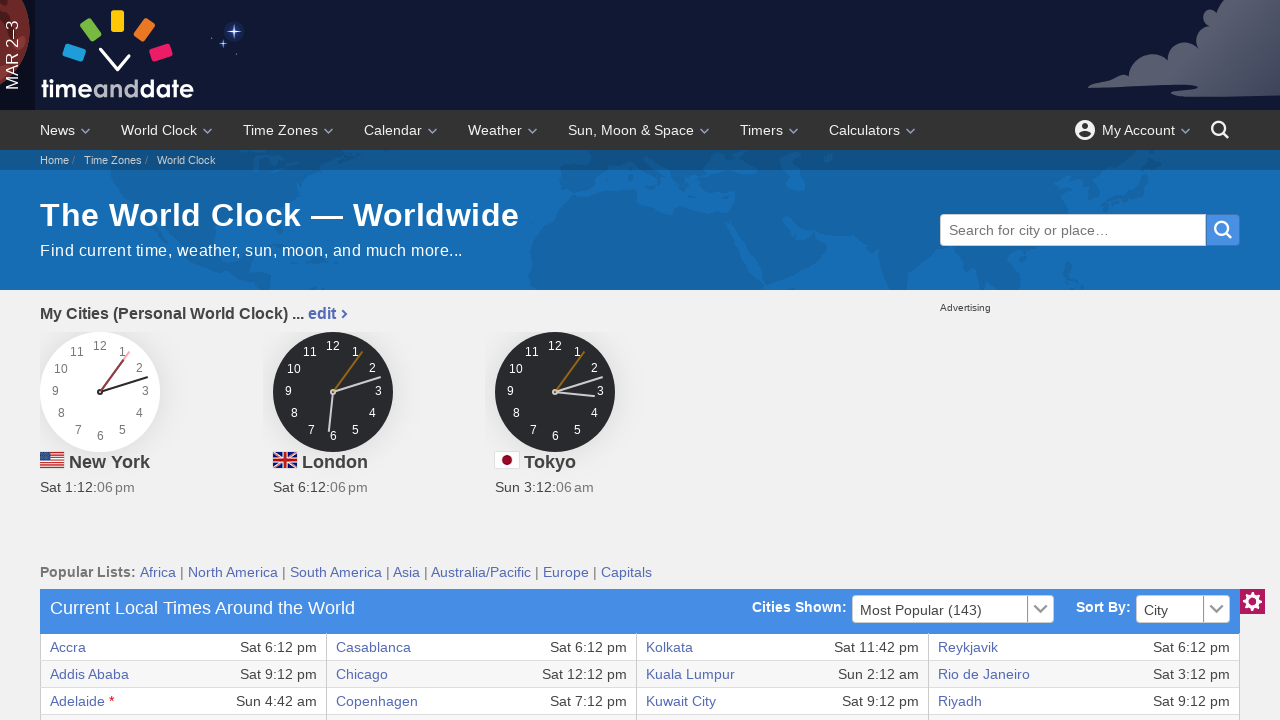

Verified that table rows are present (count > 0)
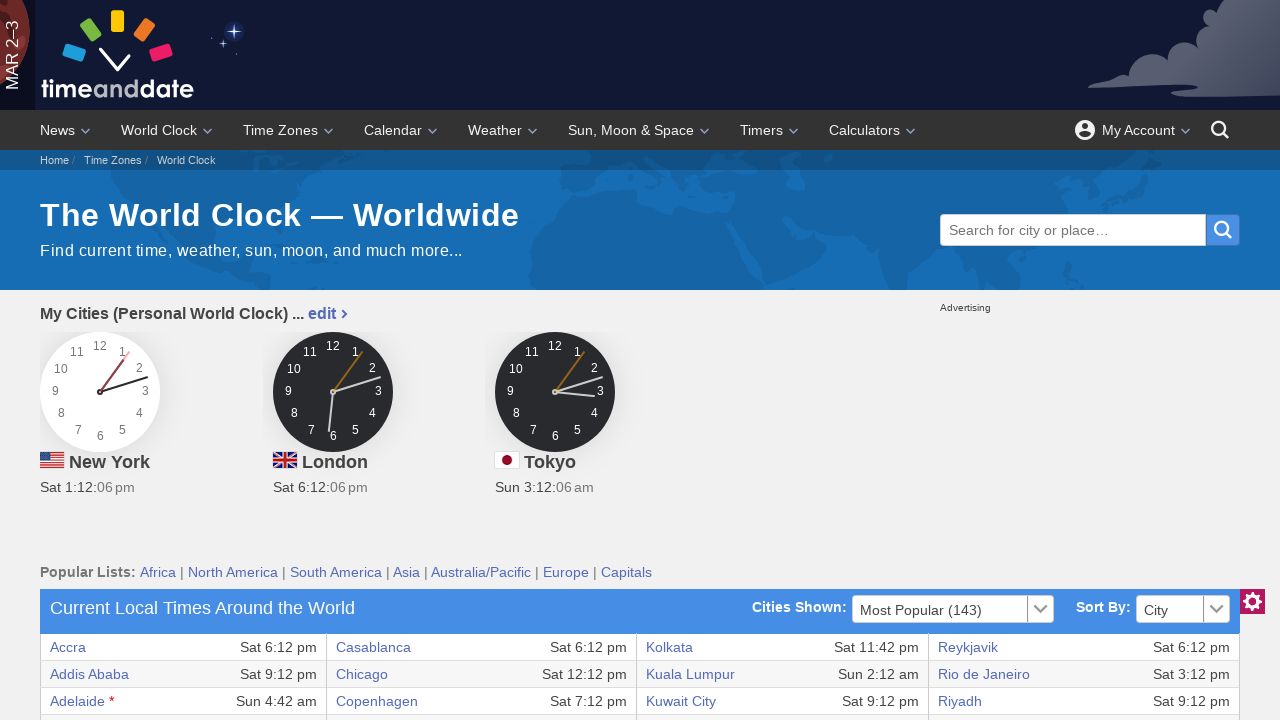

Located all table column elements
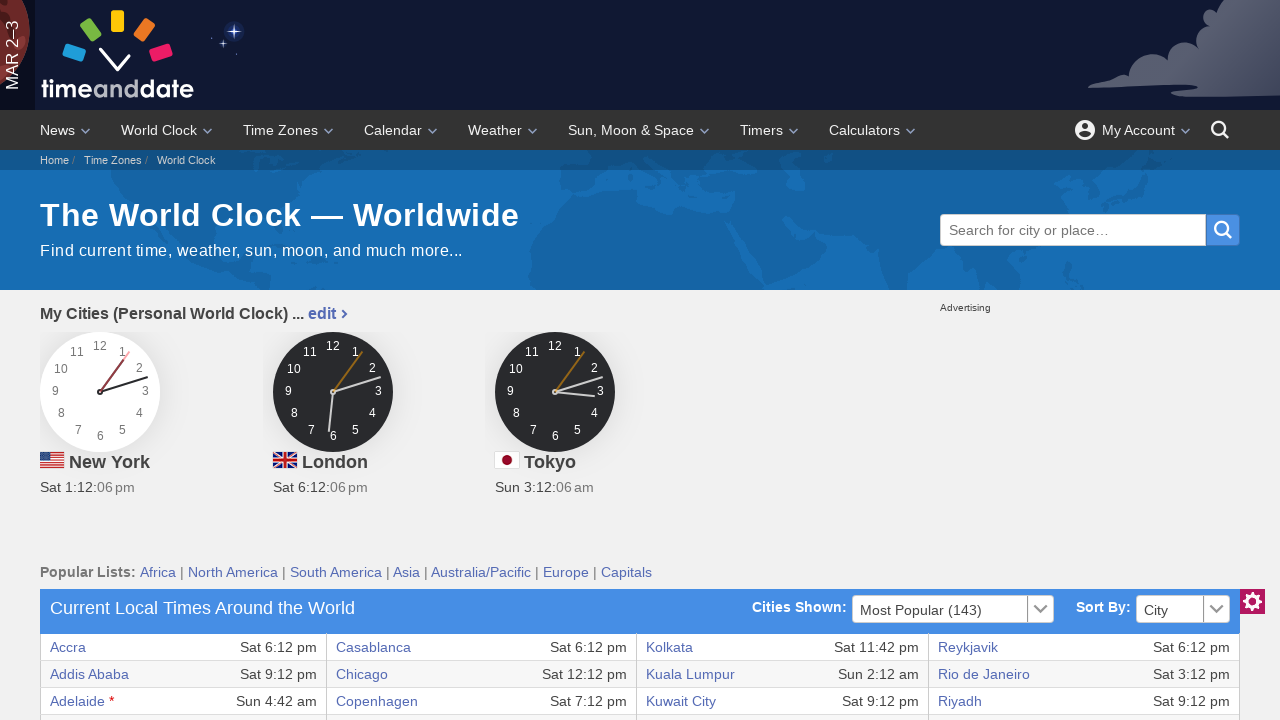

Verified that table columns are present (count > 0)
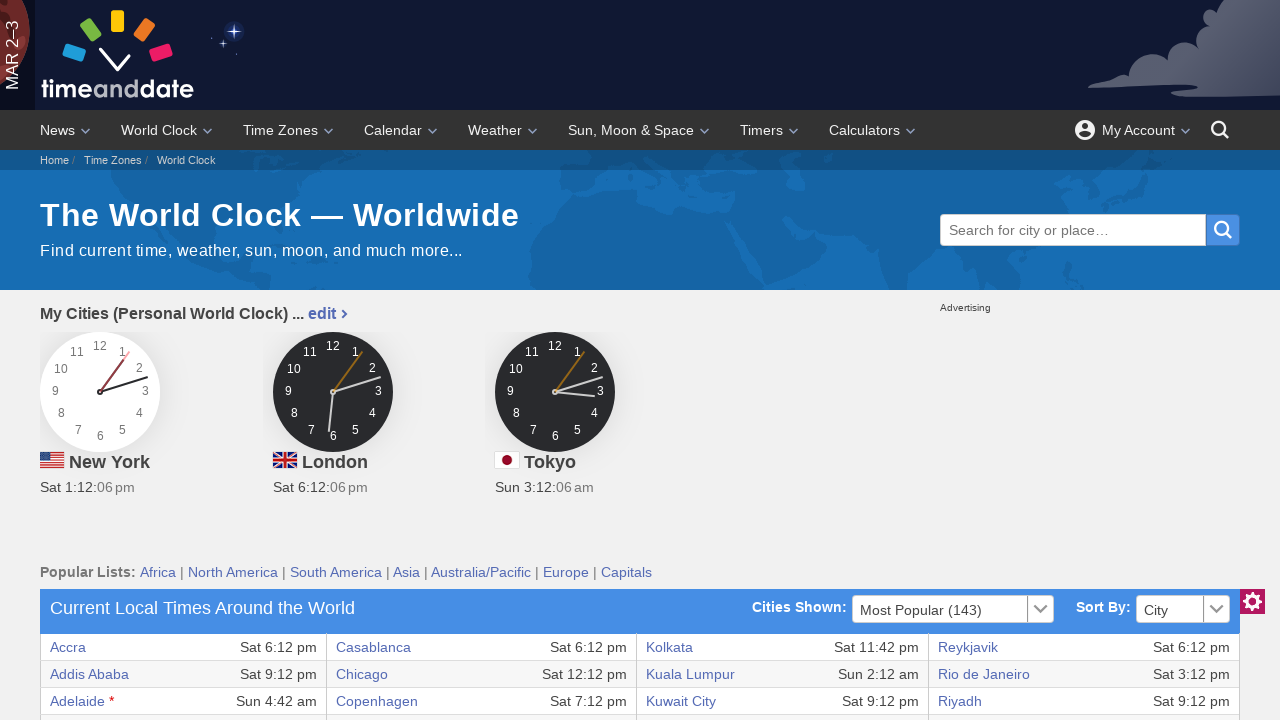

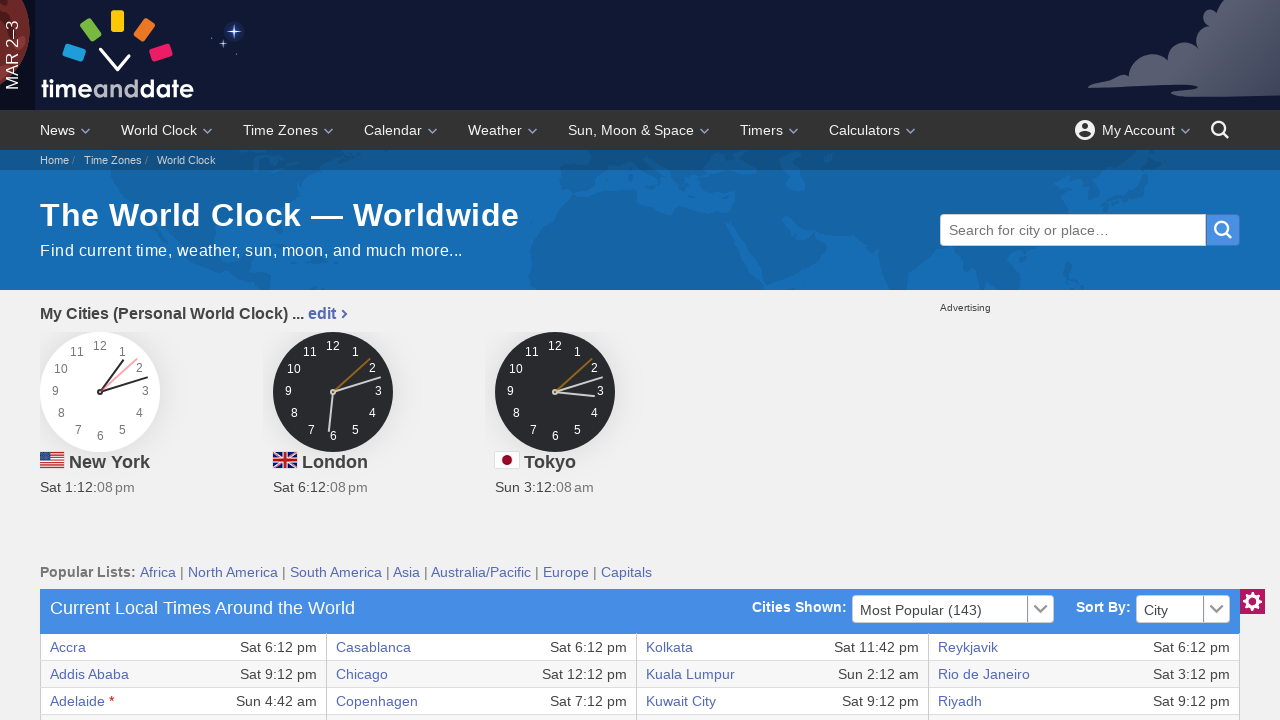